Tests alert handling functionality by clicking a button that triggers an alert and accepting it

Starting URL: https://demo.automationtesting.in/Alerts.html

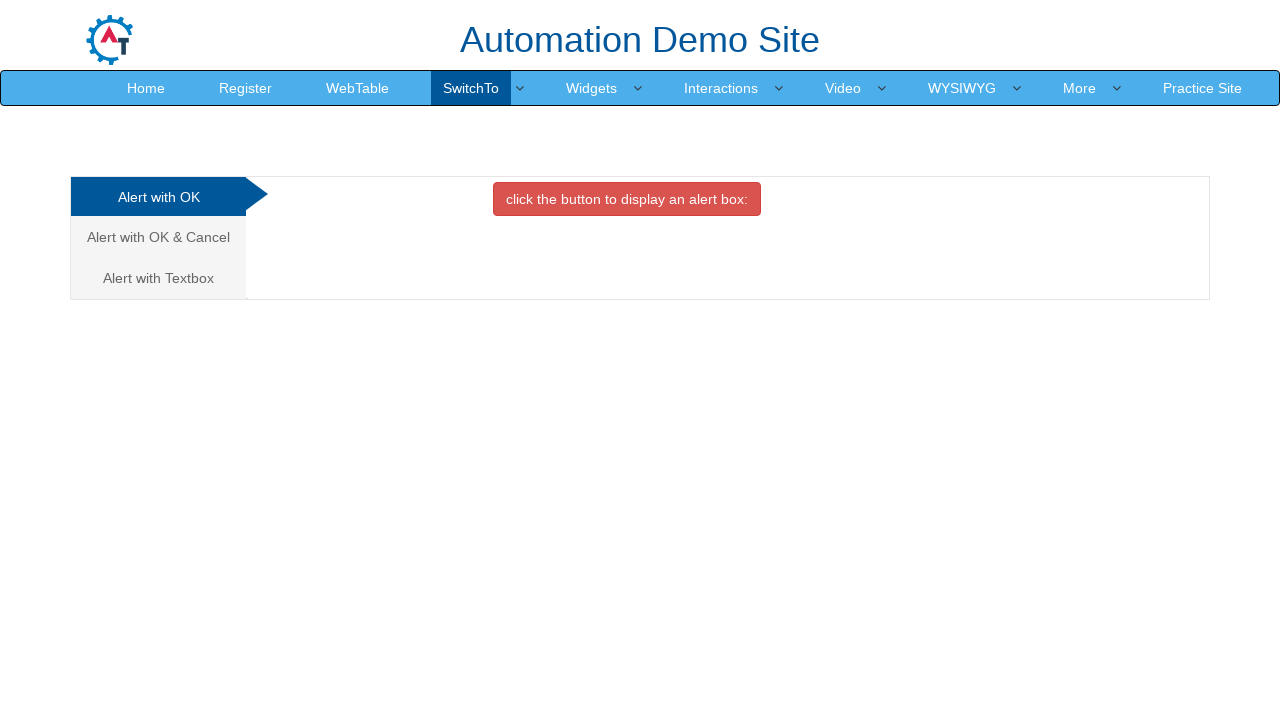

Alert trigger button became visible
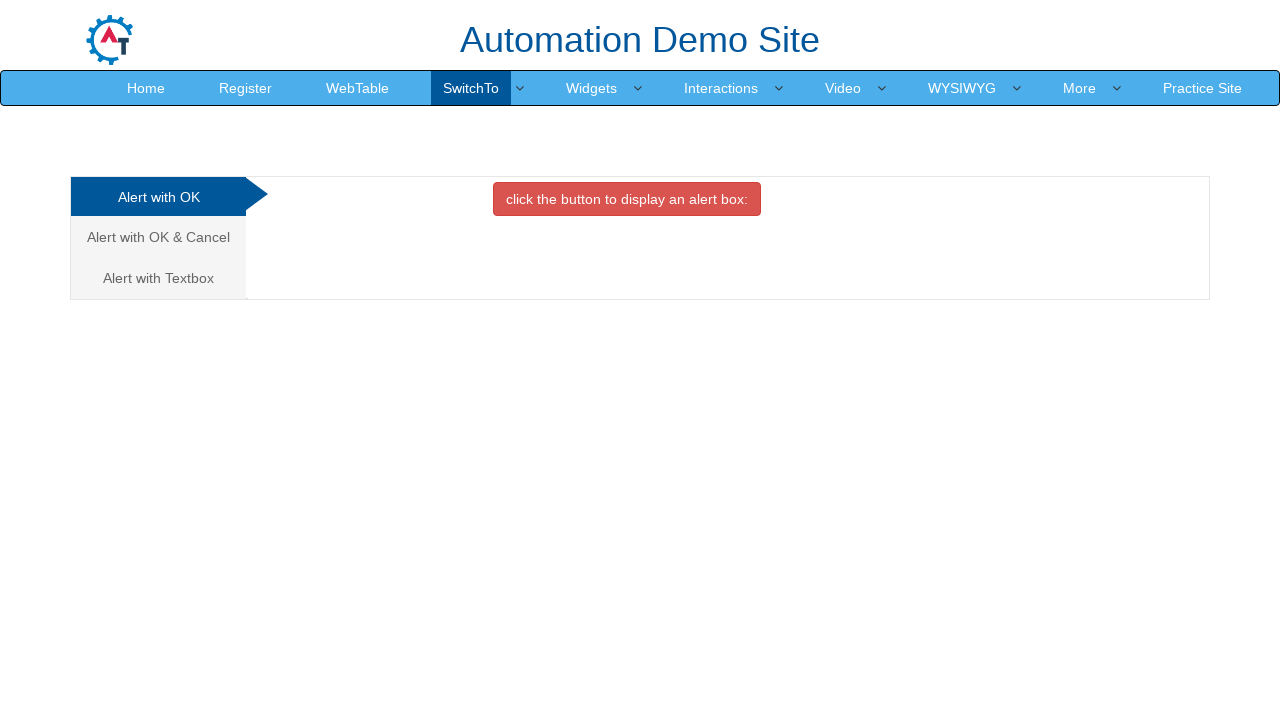

Clicked the alert trigger button at (627, 199) on xpath=//button[@onclick='alertbox()']
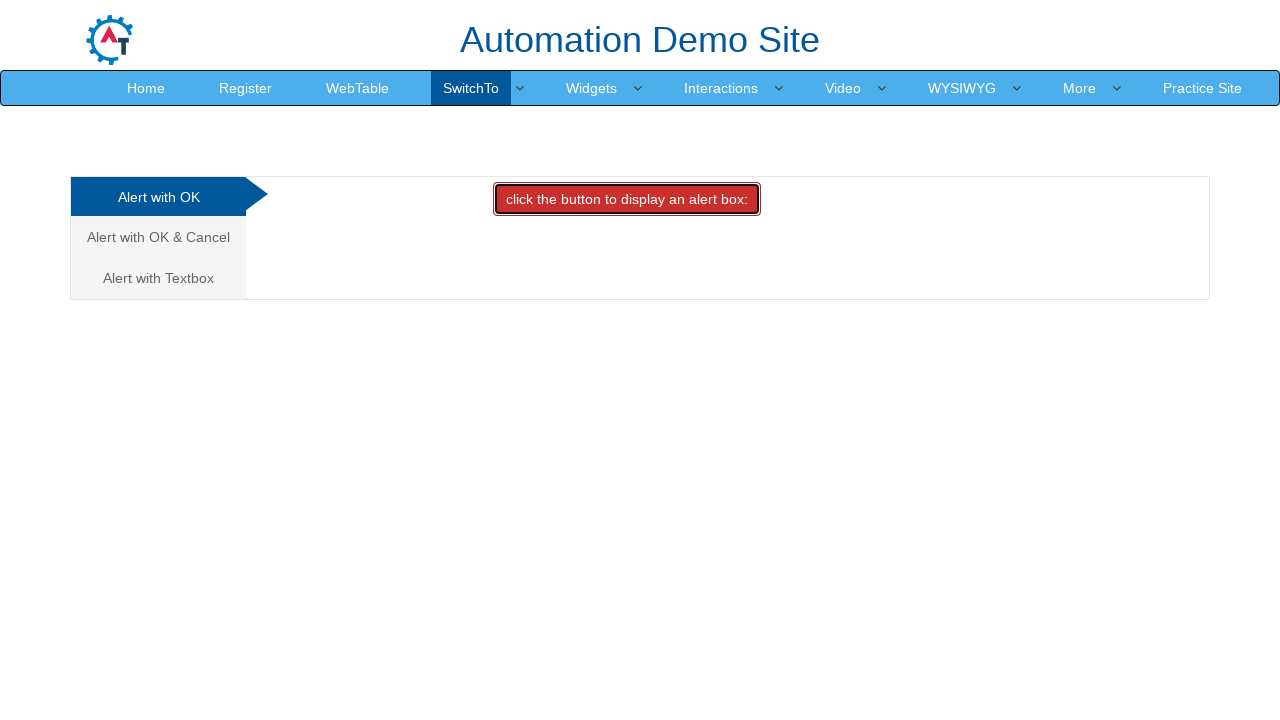

Set up dialog handler to accept alerts
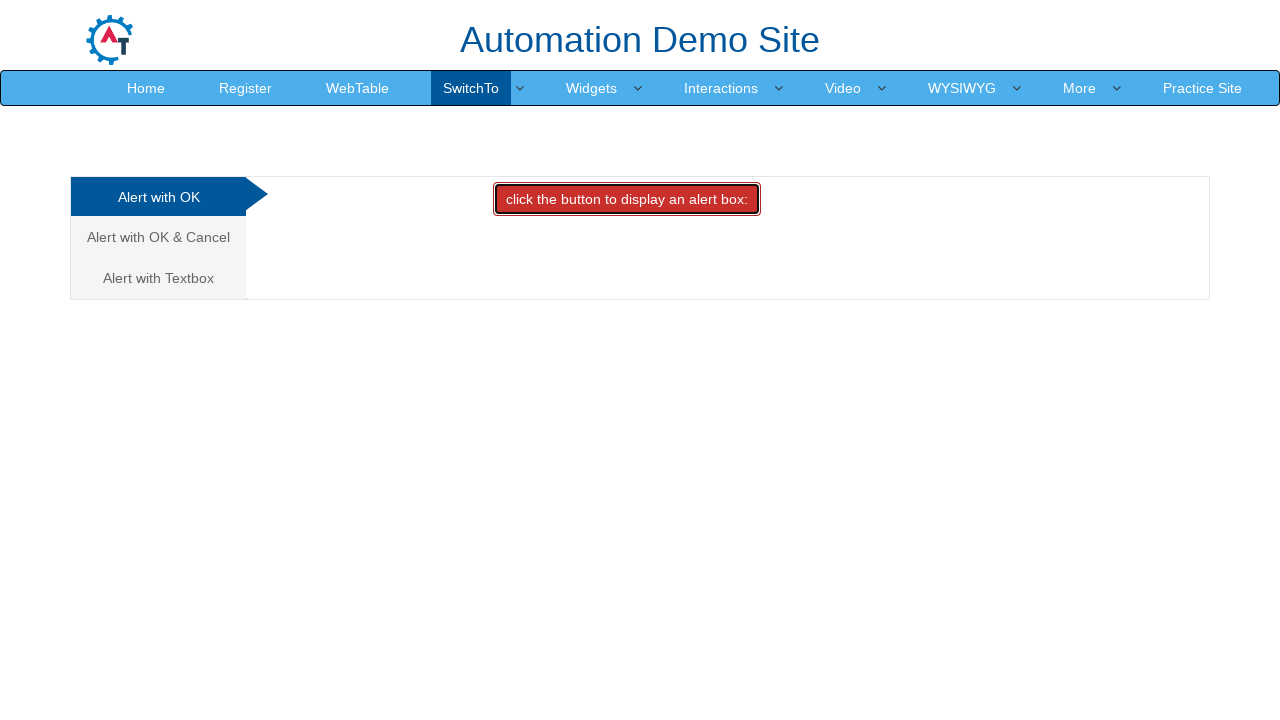

Clicked the alert trigger button again and accepted the alert at (627, 199) on xpath=//button[@onclick='alertbox()']
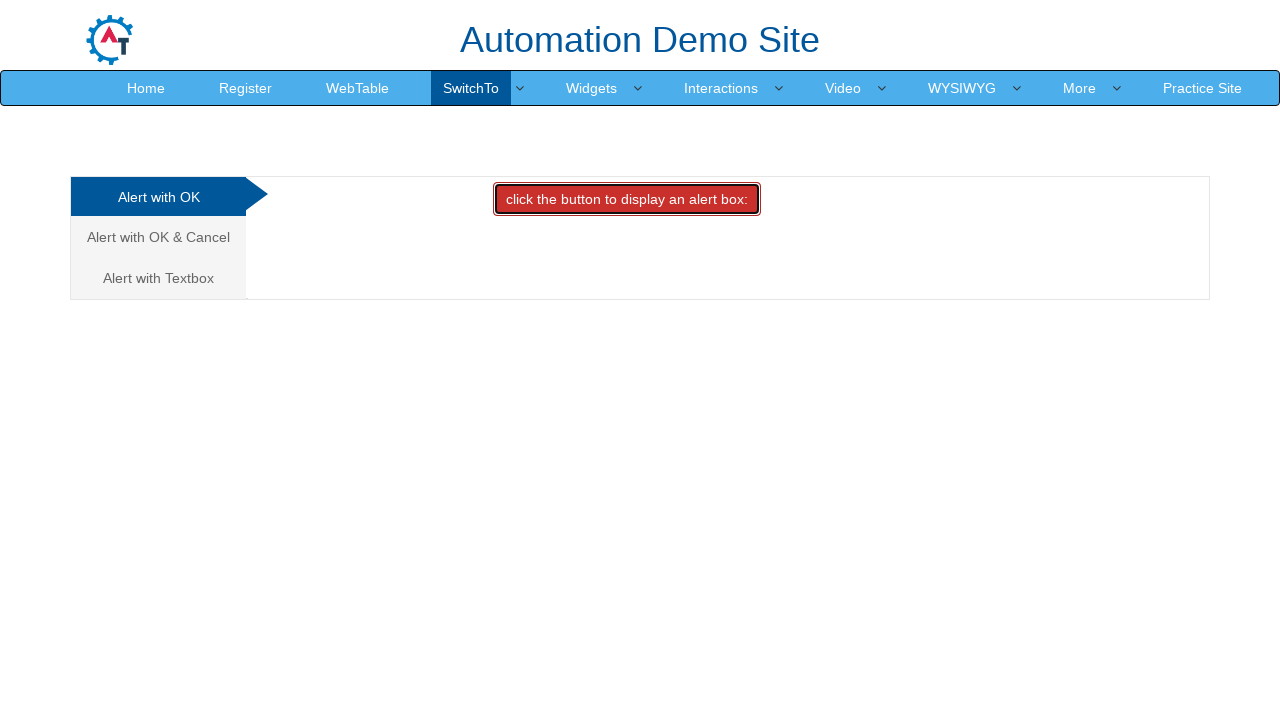

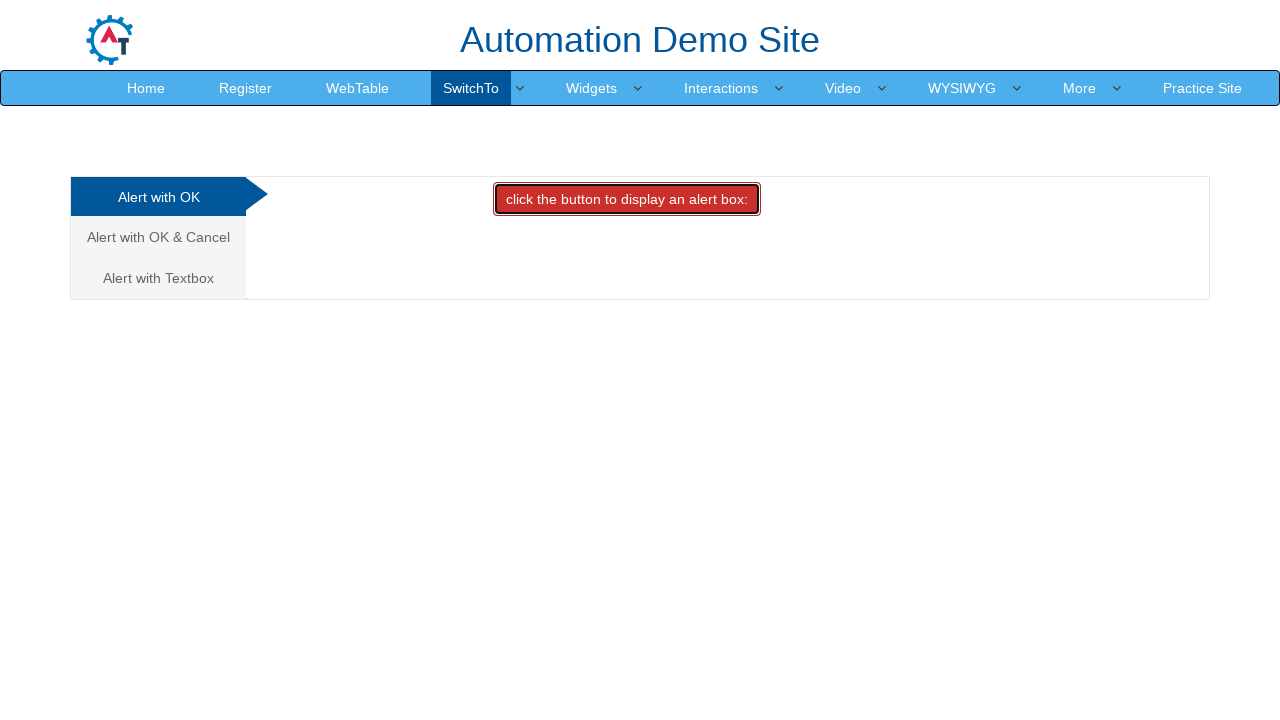